Navigates to the jQuery UI datepicker demo page and maximizes the browser window

Starting URL: https://jqueryui.com/datepicker/

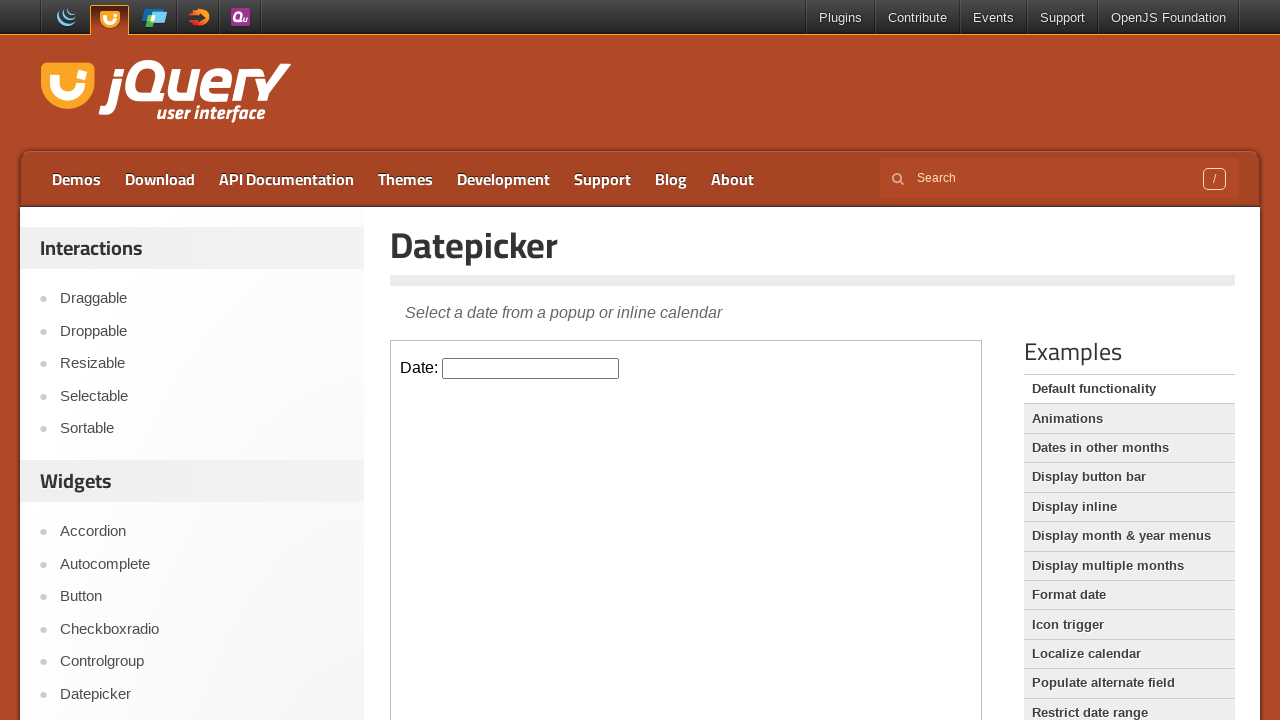

Navigated to jQuery UI datepicker demo page
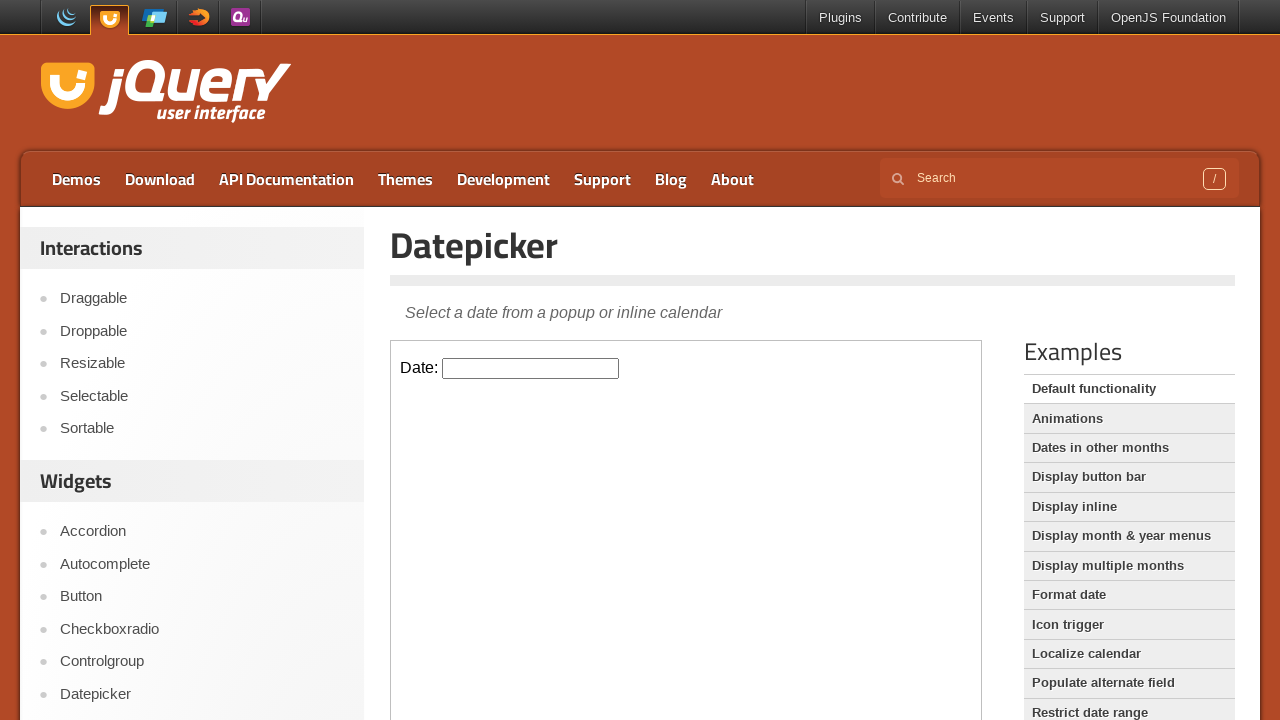

Maximized browser window to 1920x1080
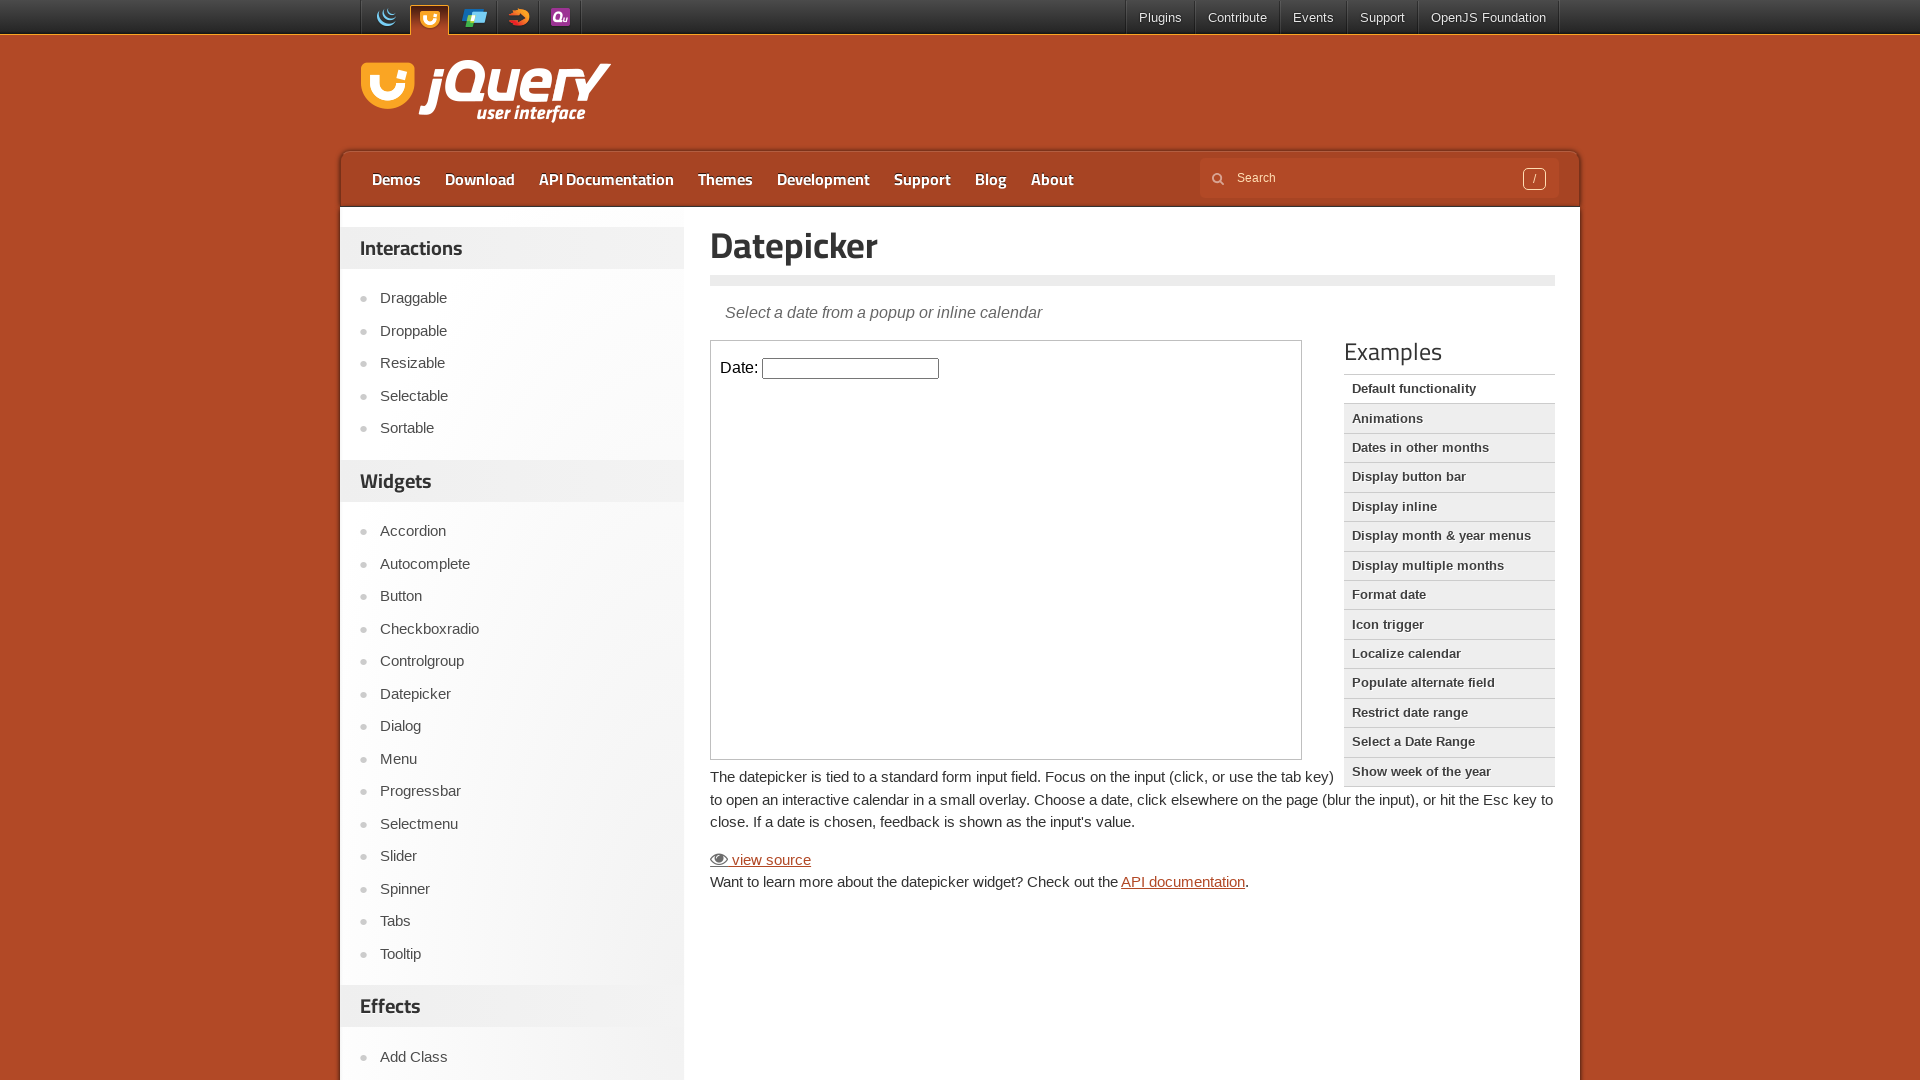

Datepicker page fully loaded
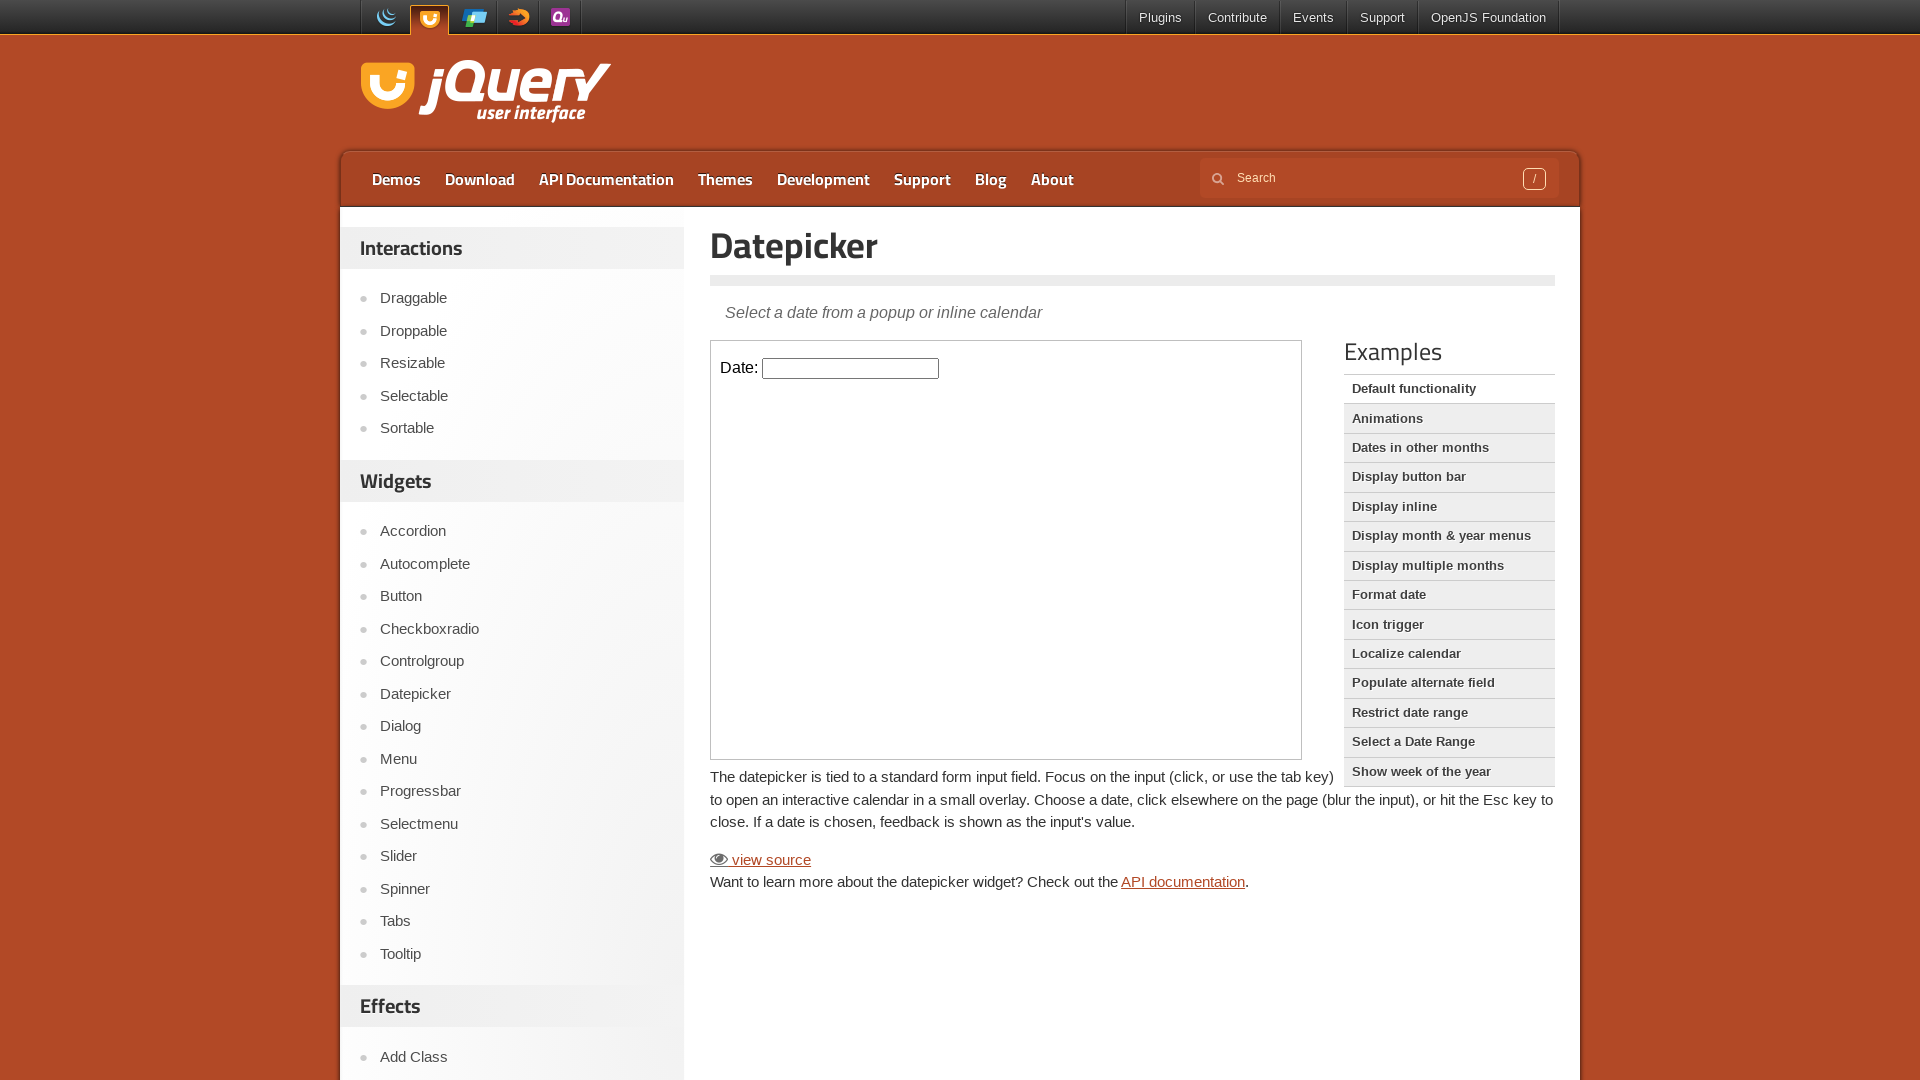

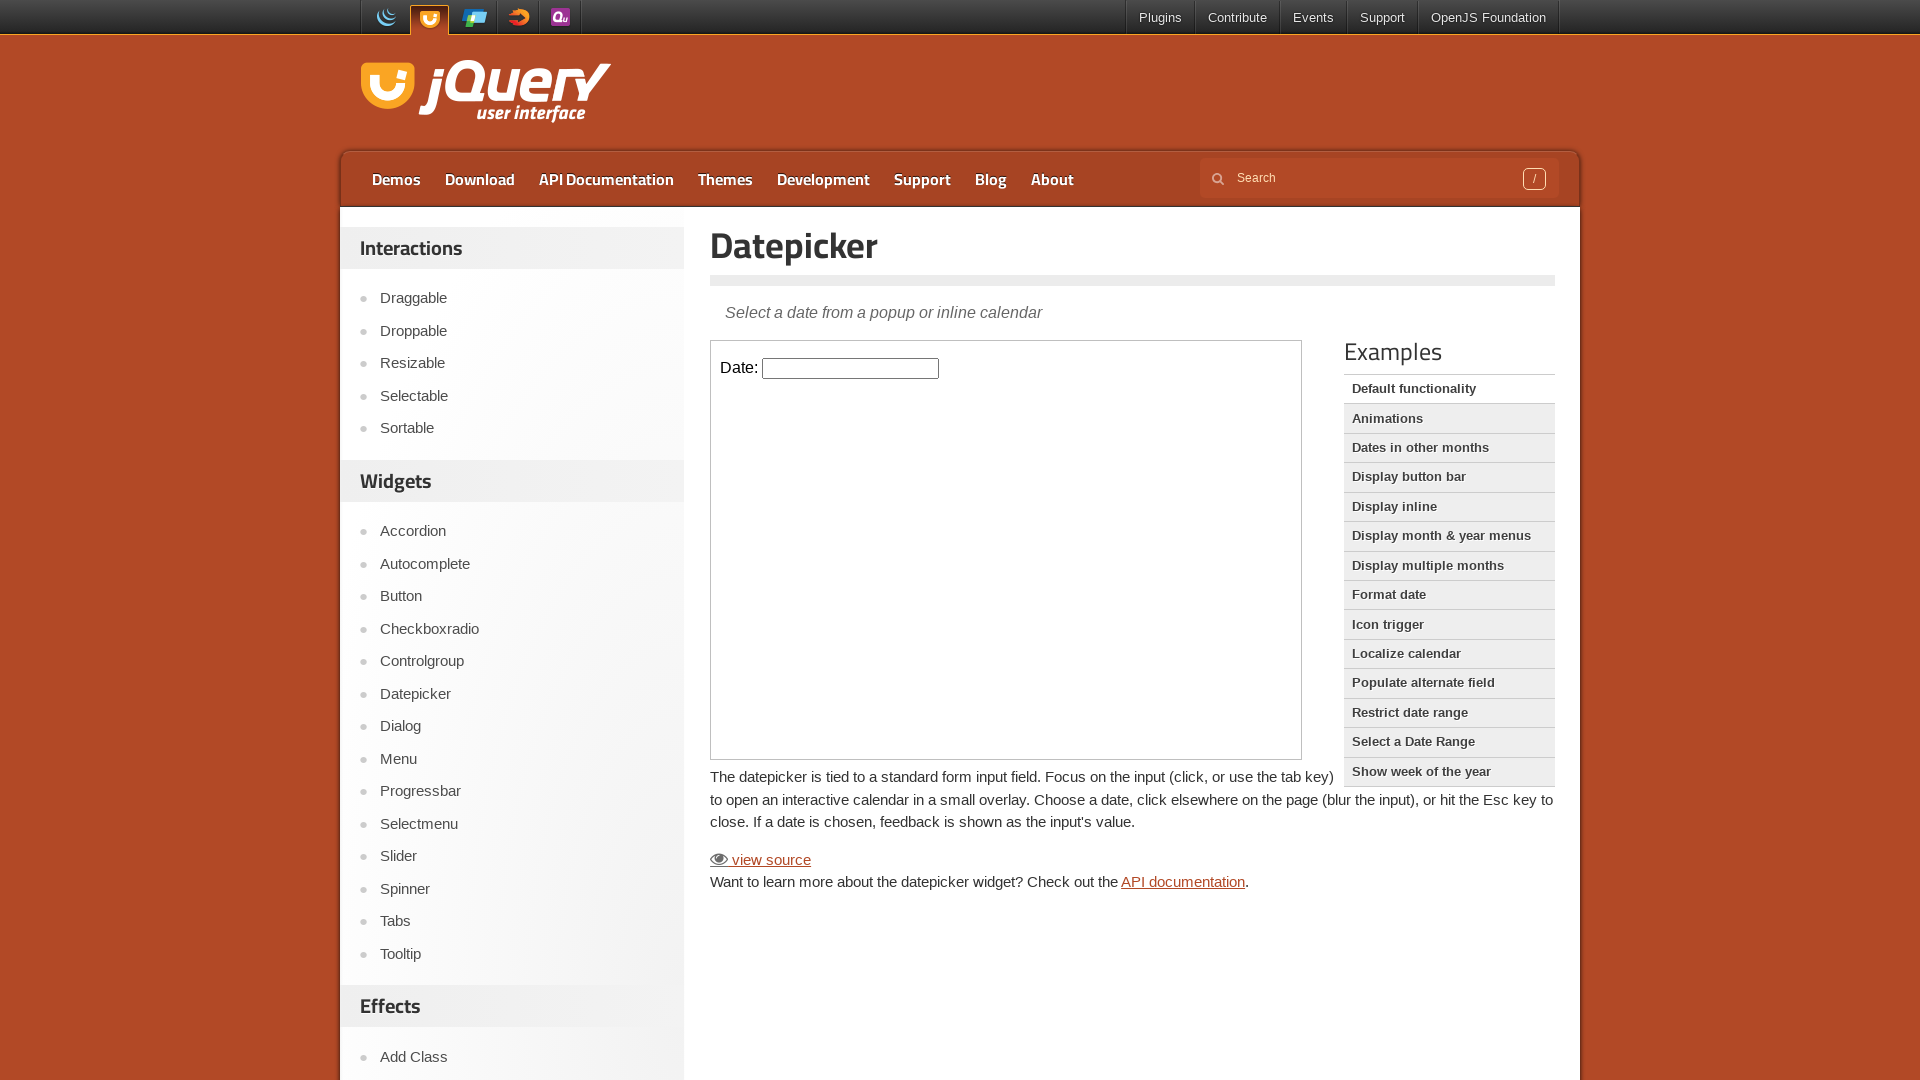